Tests login form validation by entering username but leaving password blank

Starting URL: https://saucedemo.com/

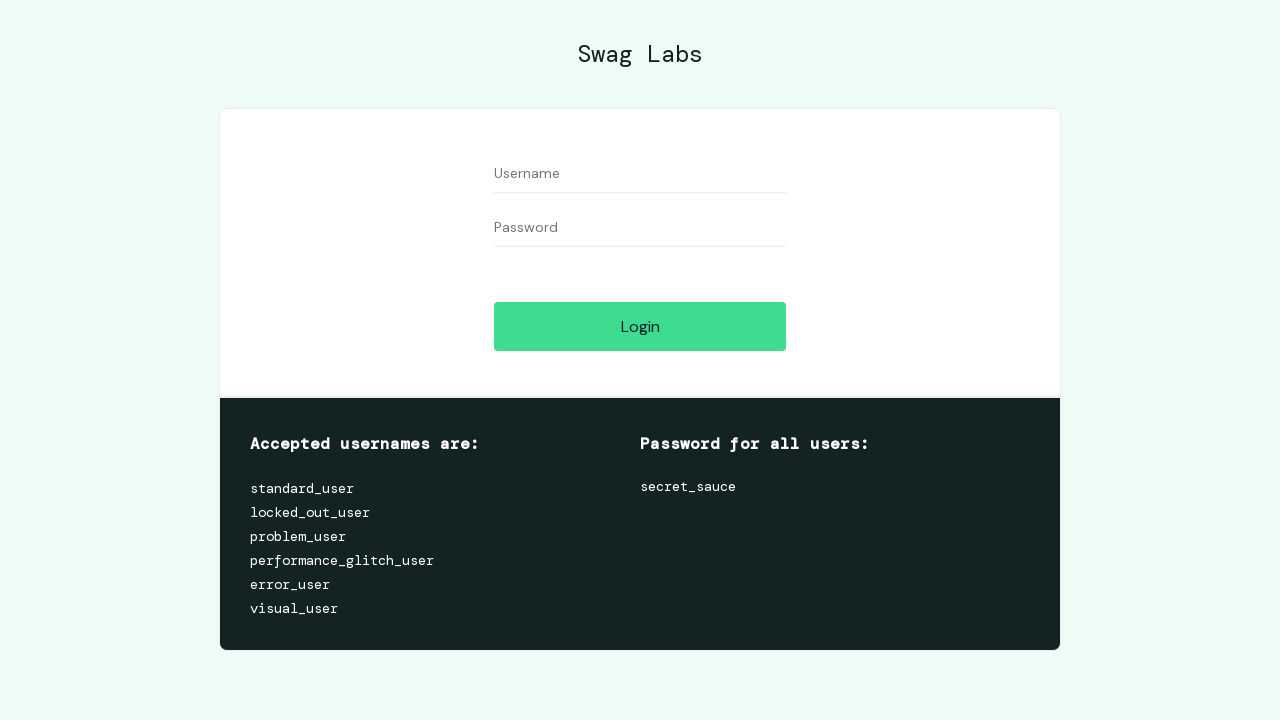

Navigated to Sauce Demo login page
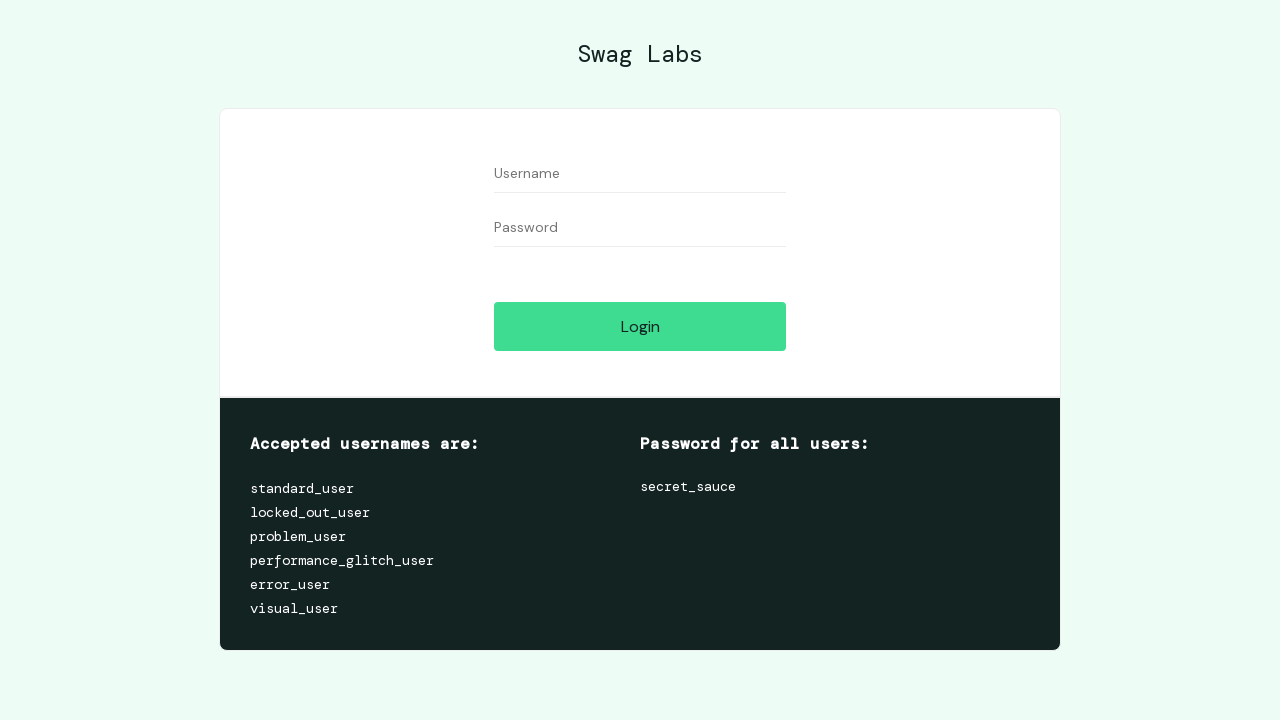

Filled username field with 'testuser123' on #user-name
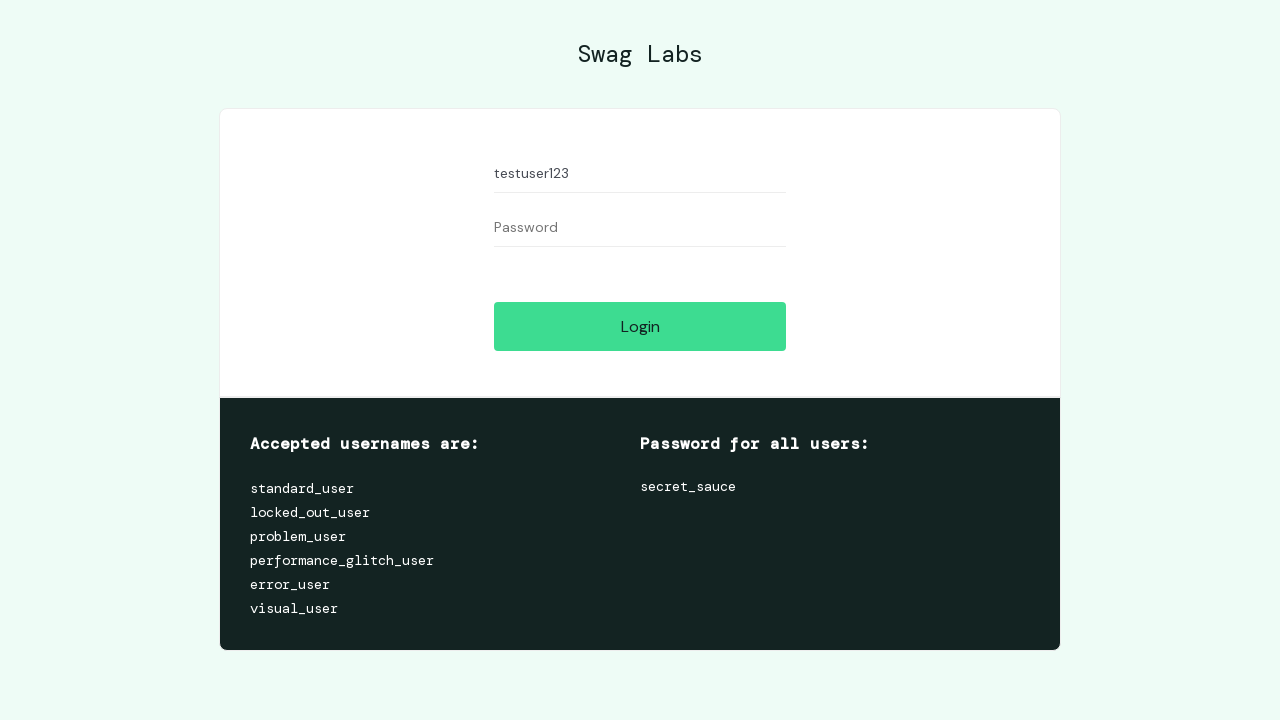

Left password field blank on #password
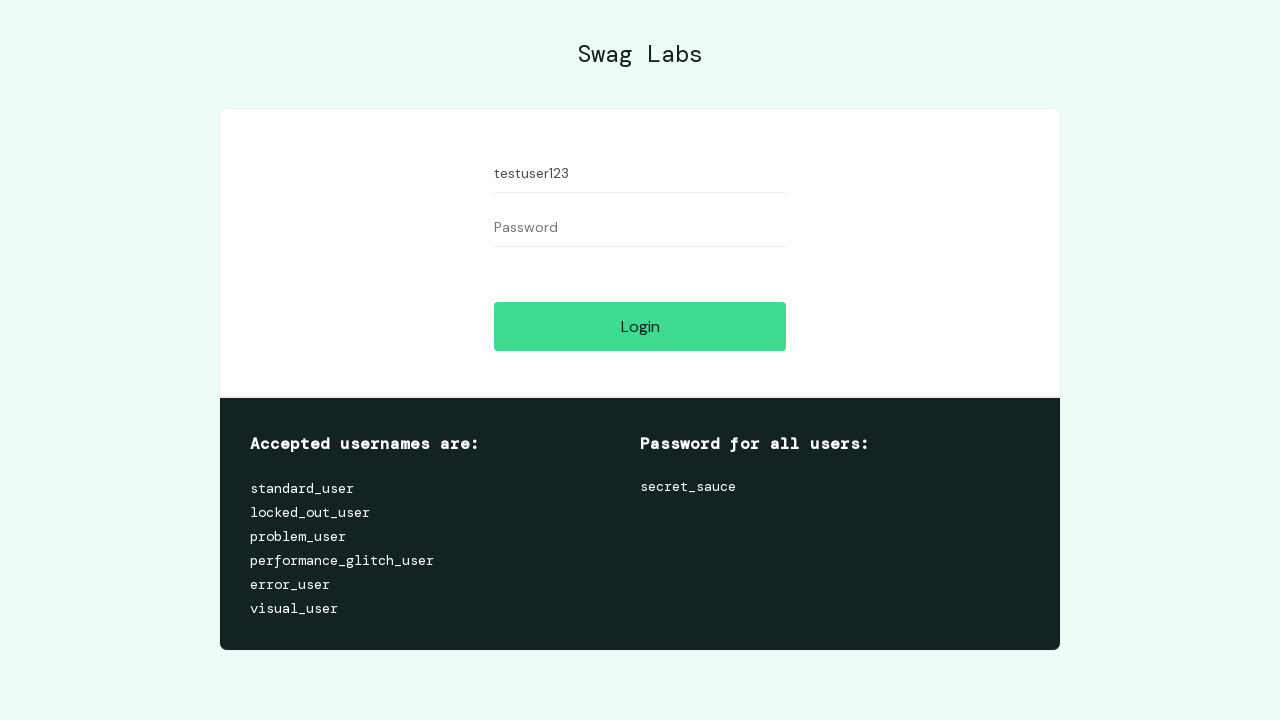

Clicked login button at (640, 326) on #login-button
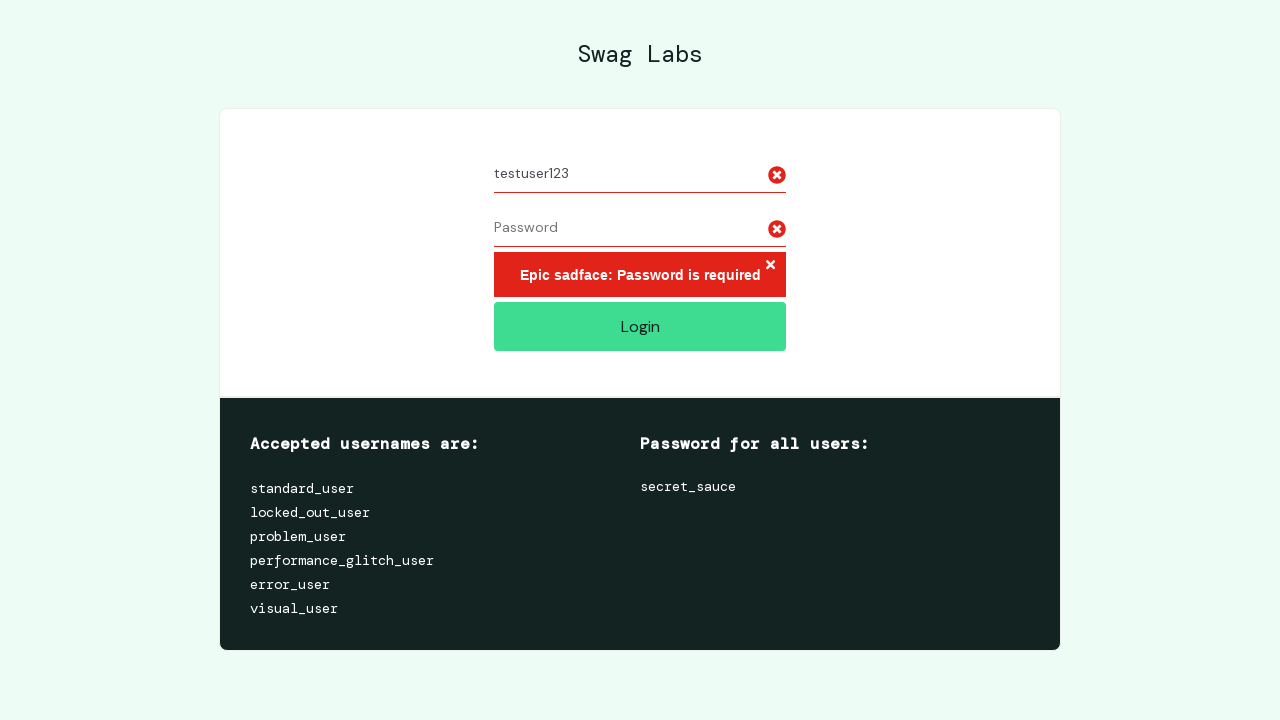

Located error message element
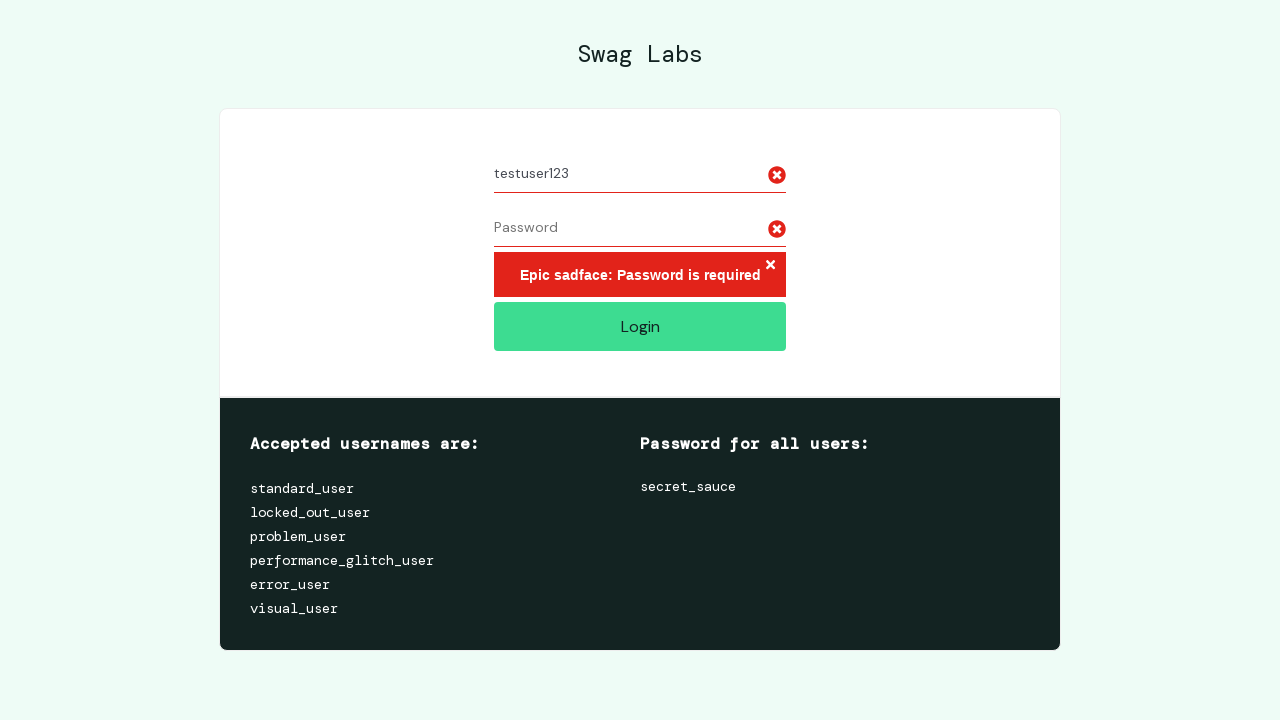

Verified error message 'Epic sadface: Password is required' appears
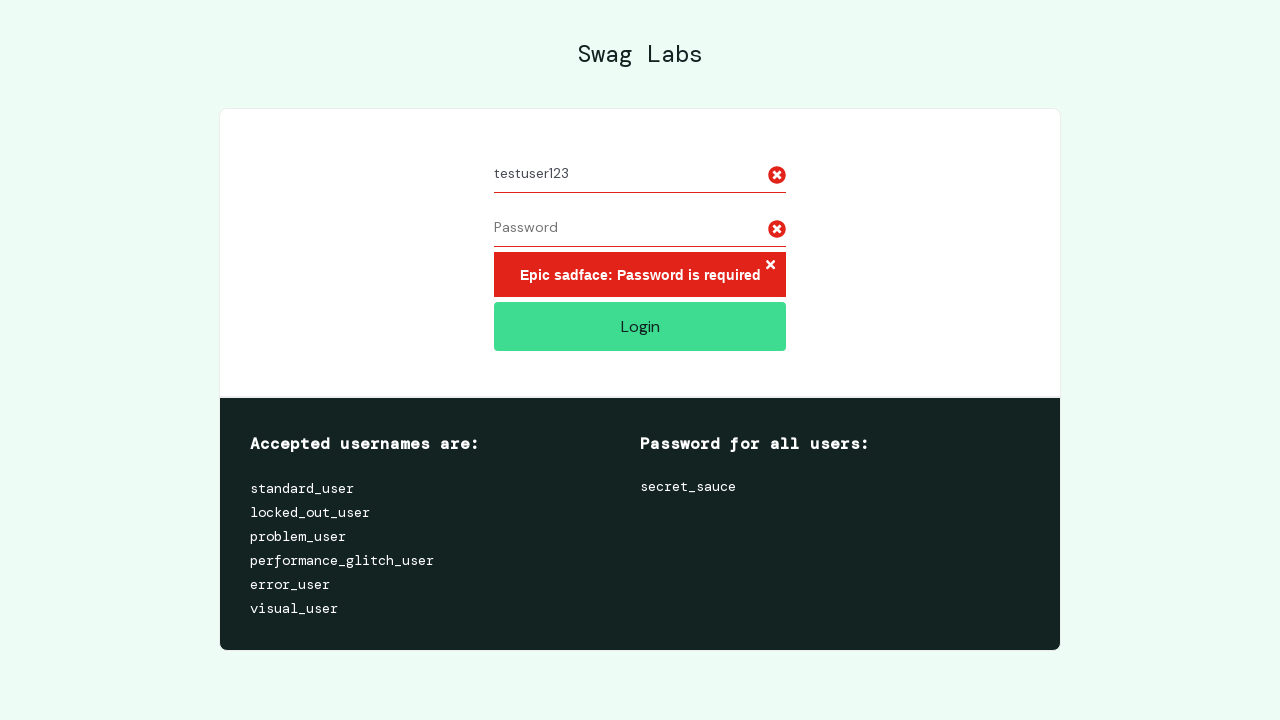

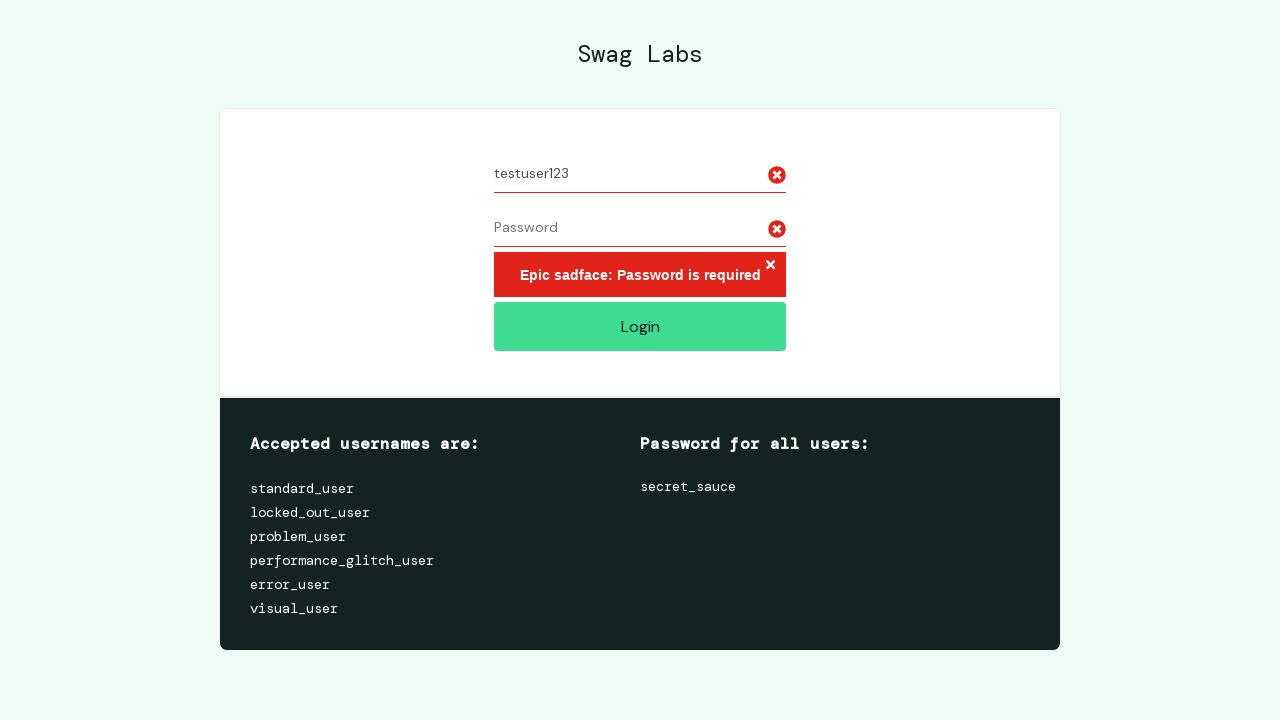